Tests opting out of A/B tests by adding an Optimizely opt-out cookie after visiting the page, then refreshing to verify the opt-out takes effect.

Starting URL: http://the-internet.herokuapp.com/abtest

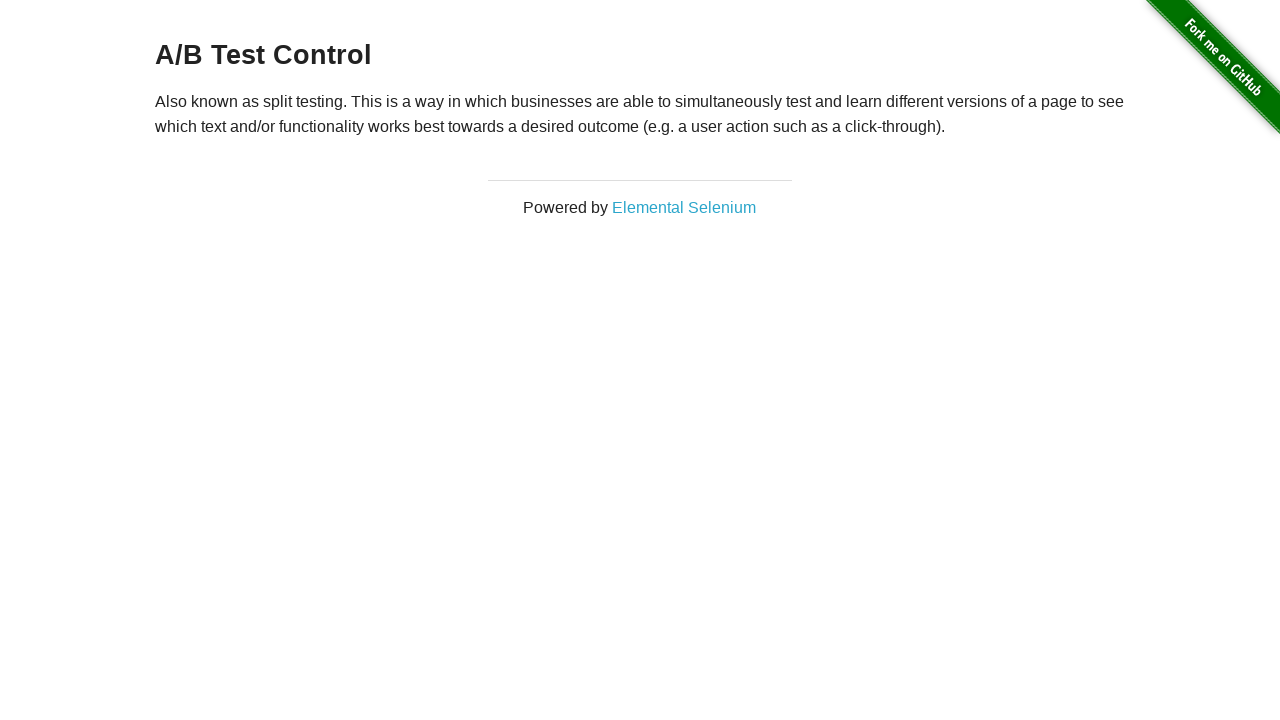

Verified page displays A/B Test heading before opt-out
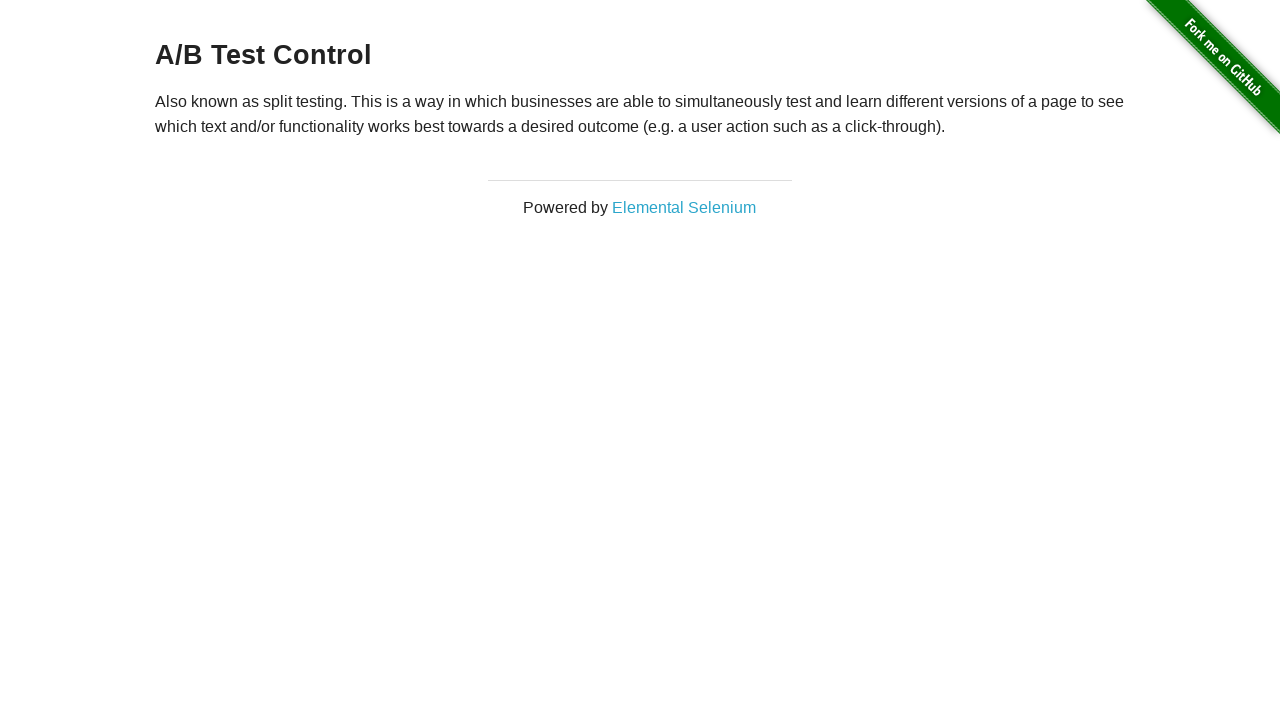

Added Optimizely opt-out cookie to browser context
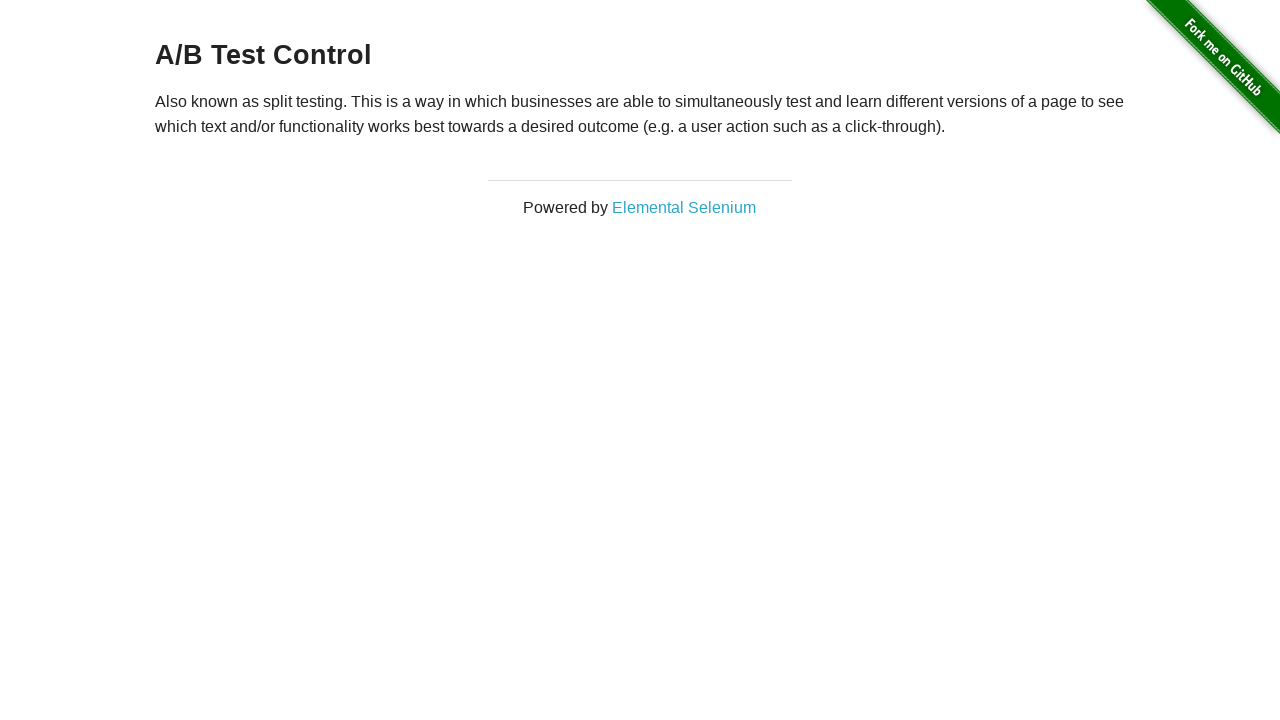

Reloaded page to apply opt-out cookie
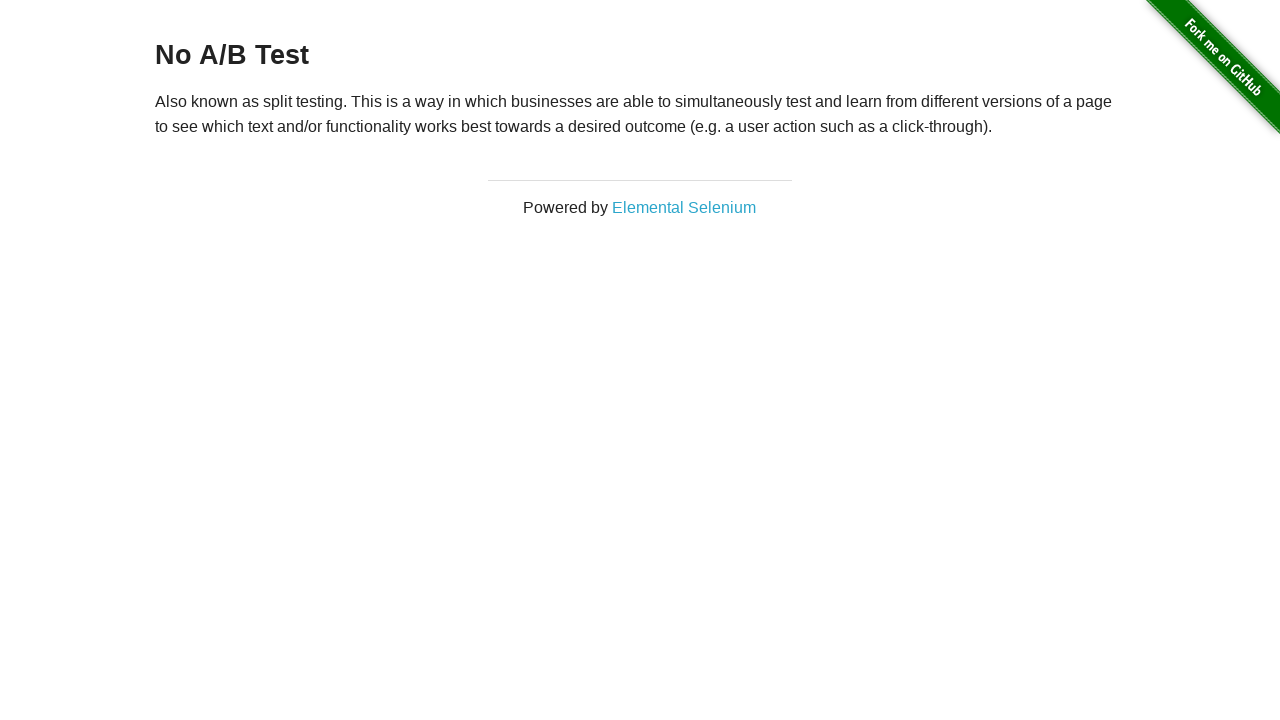

Verified page displays 'No A/B Test' heading after opt-out takes effect
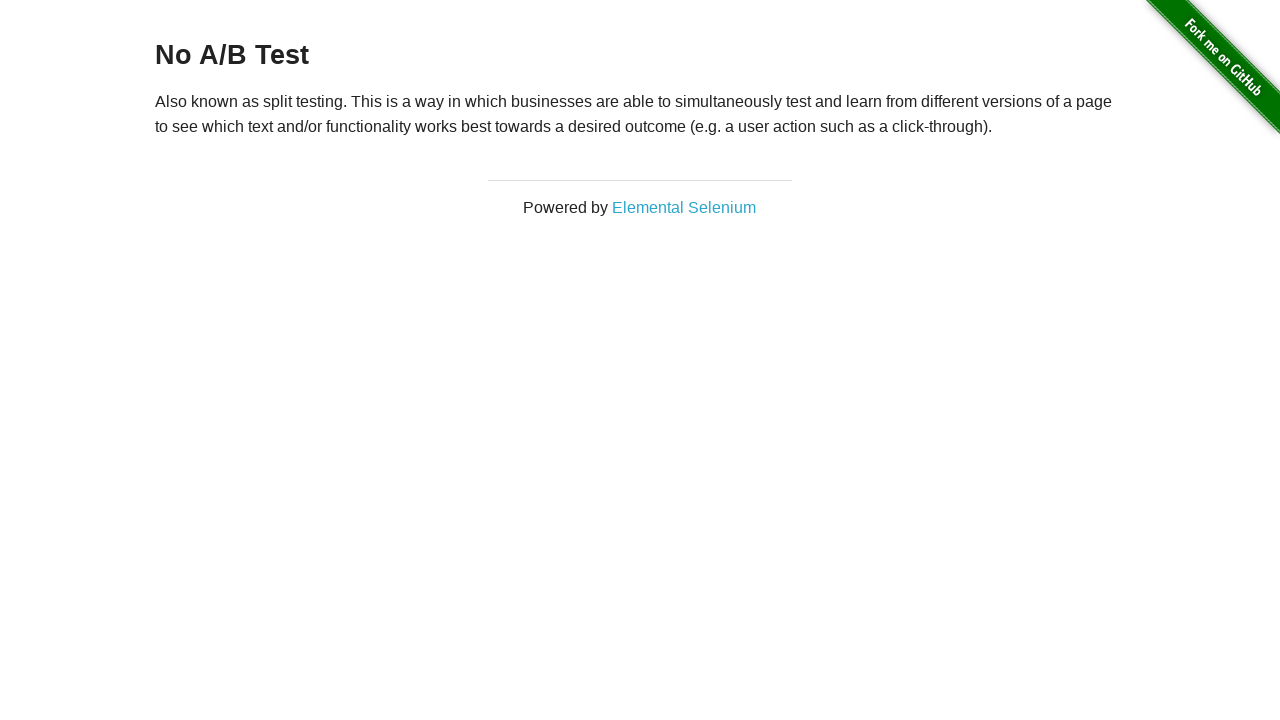

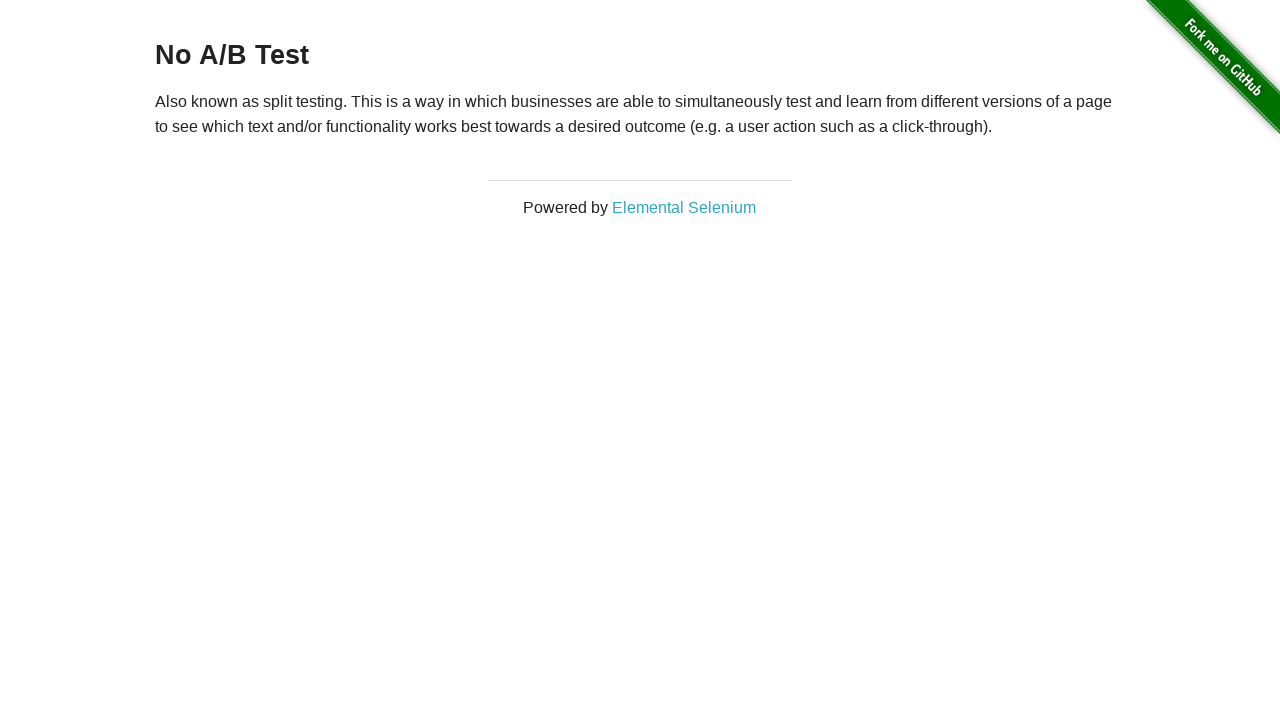